Tests the autocomplete feature on jQuery UI's demo page by typing a partial string "P" into the input field and selecting "Python" from the autocomplete suggestions that appear.

Starting URL: https://jqueryui.com/autocomplete/

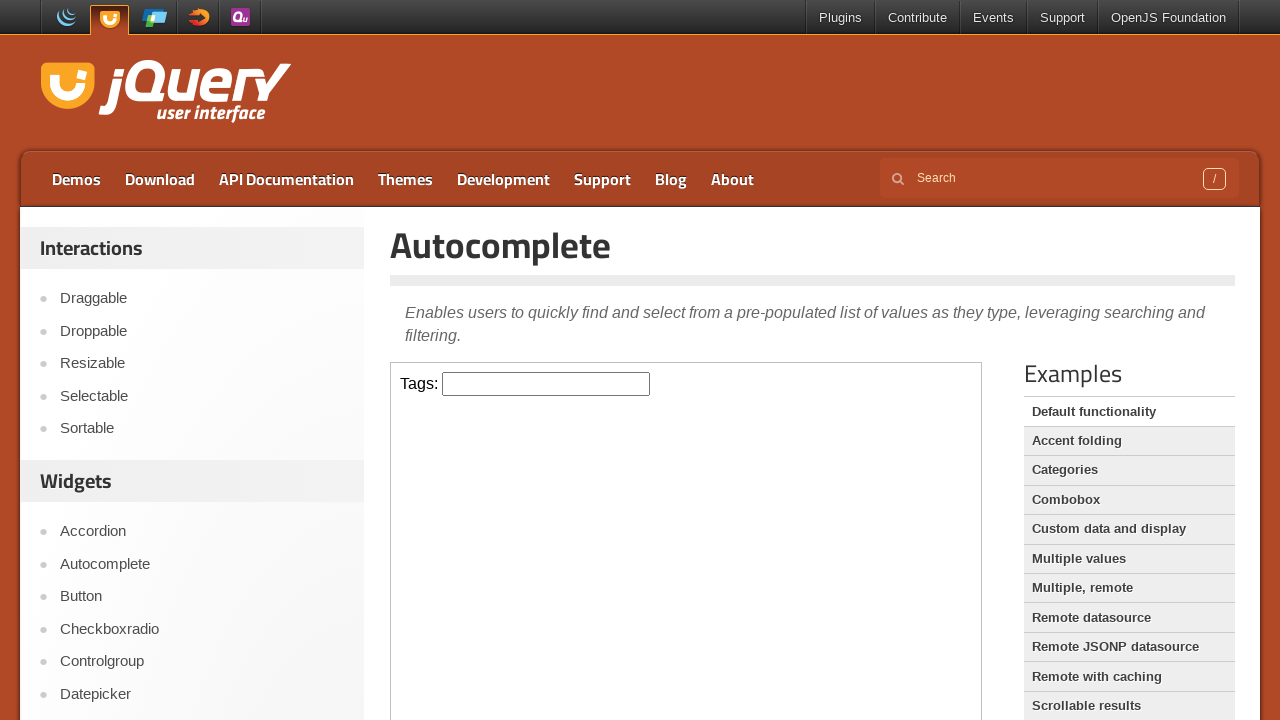

Clicked on the input field inside the iframe at (546, 384) on iframe >> internal:control=enter-frame >> input
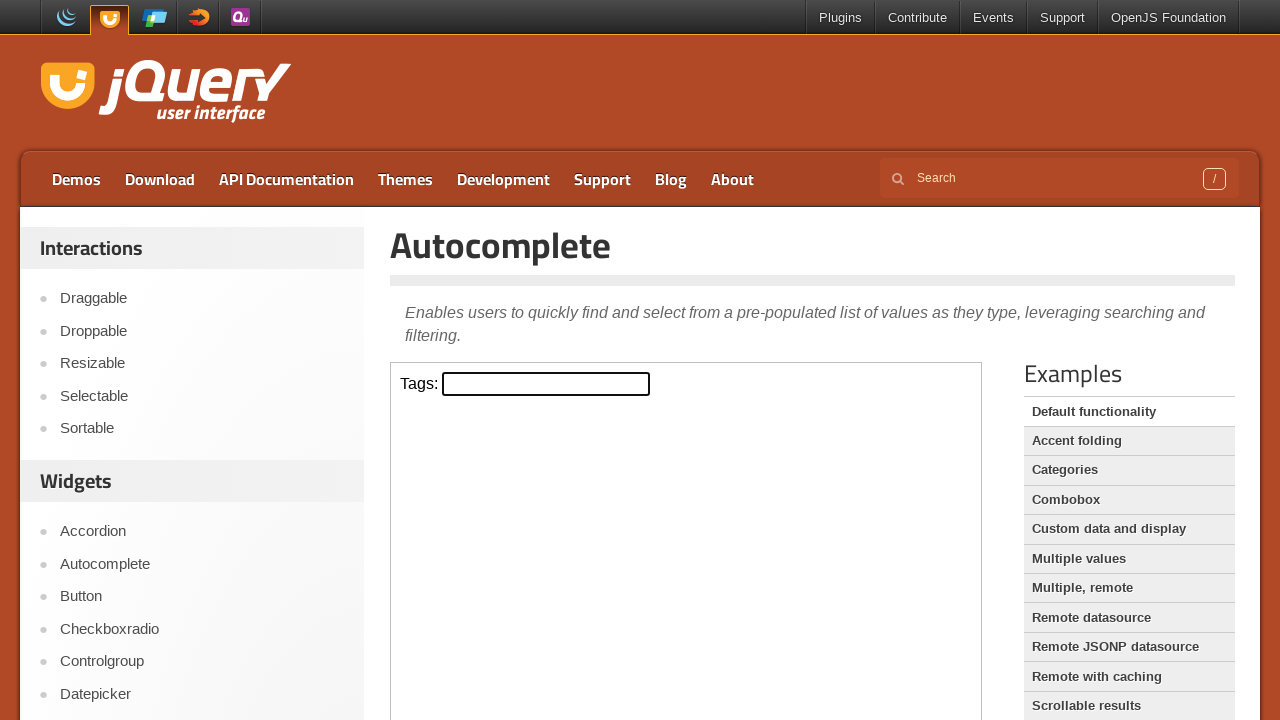

Filled input field with 'P' to trigger autocomplete suggestions on iframe >> internal:control=enter-frame >> input
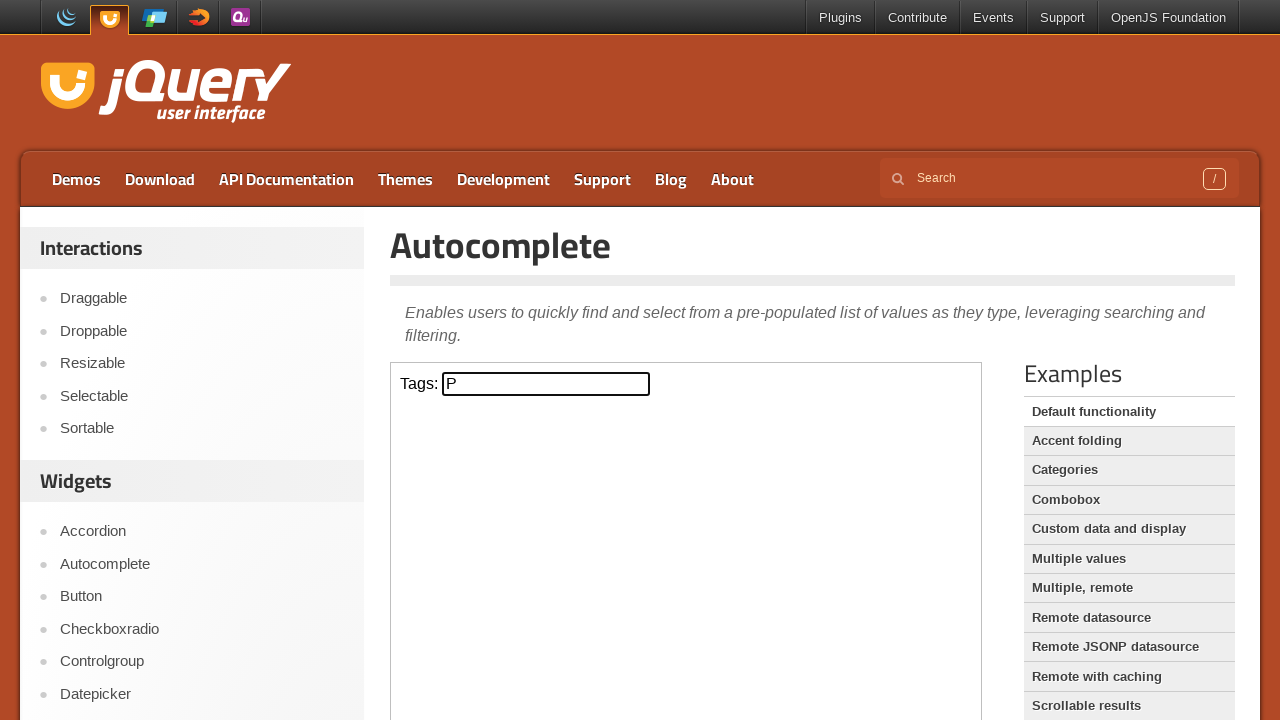

Selected 'Python' from the autocomplete suggestions at (546, 577) on iframe >> internal:control=enter-frame >> text=Python
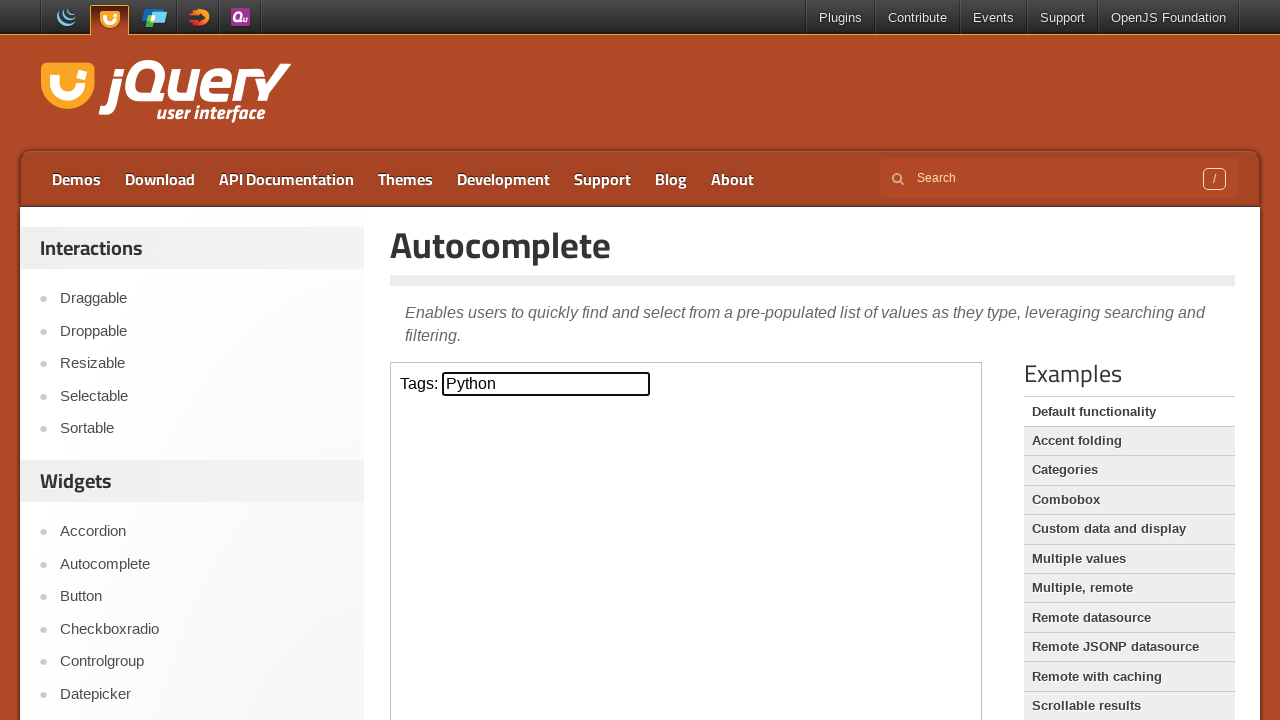

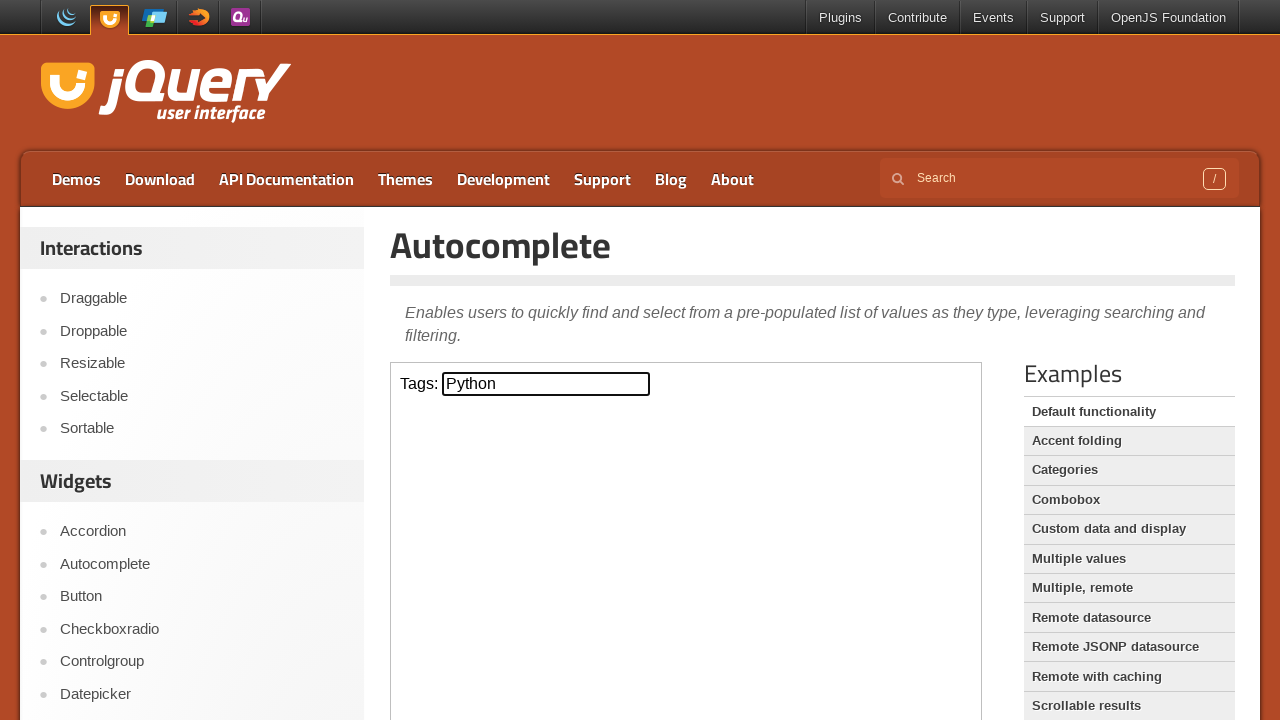